Tests Python.org search functionality by entering "pycon" in the search box and submitting the form

Starting URL: http://www.python.org

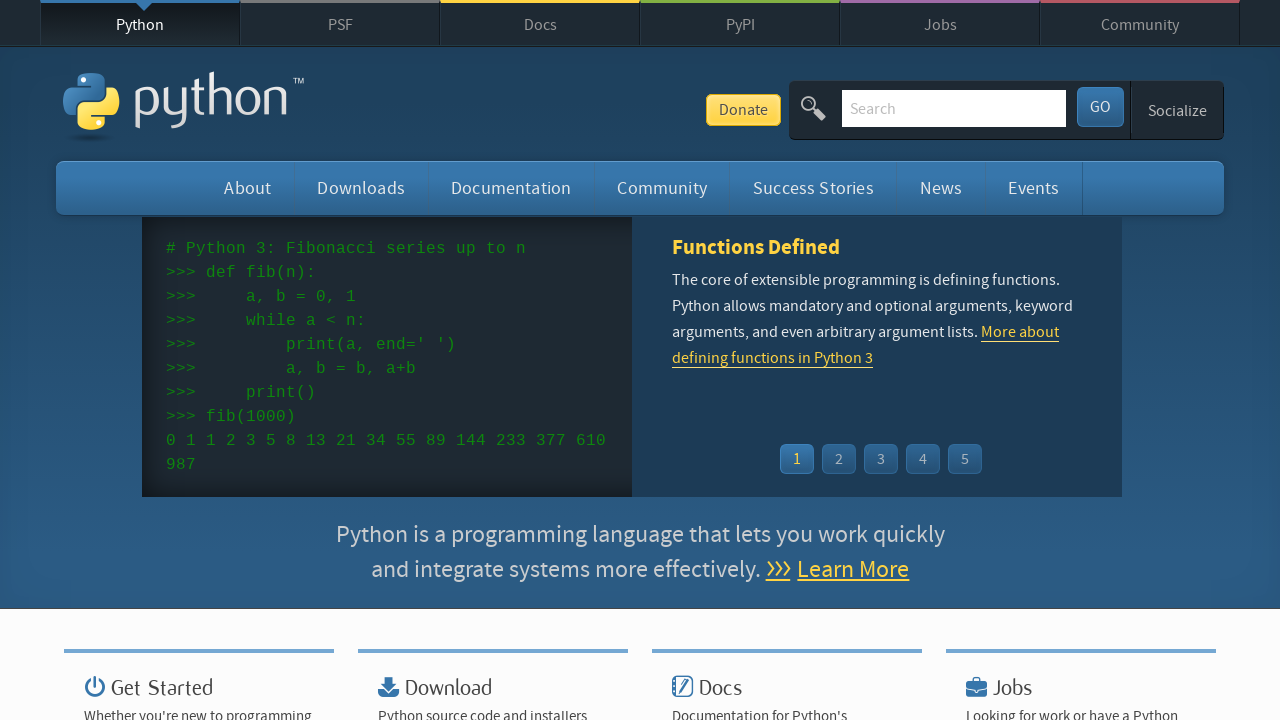

Verified page title contains 'Python'
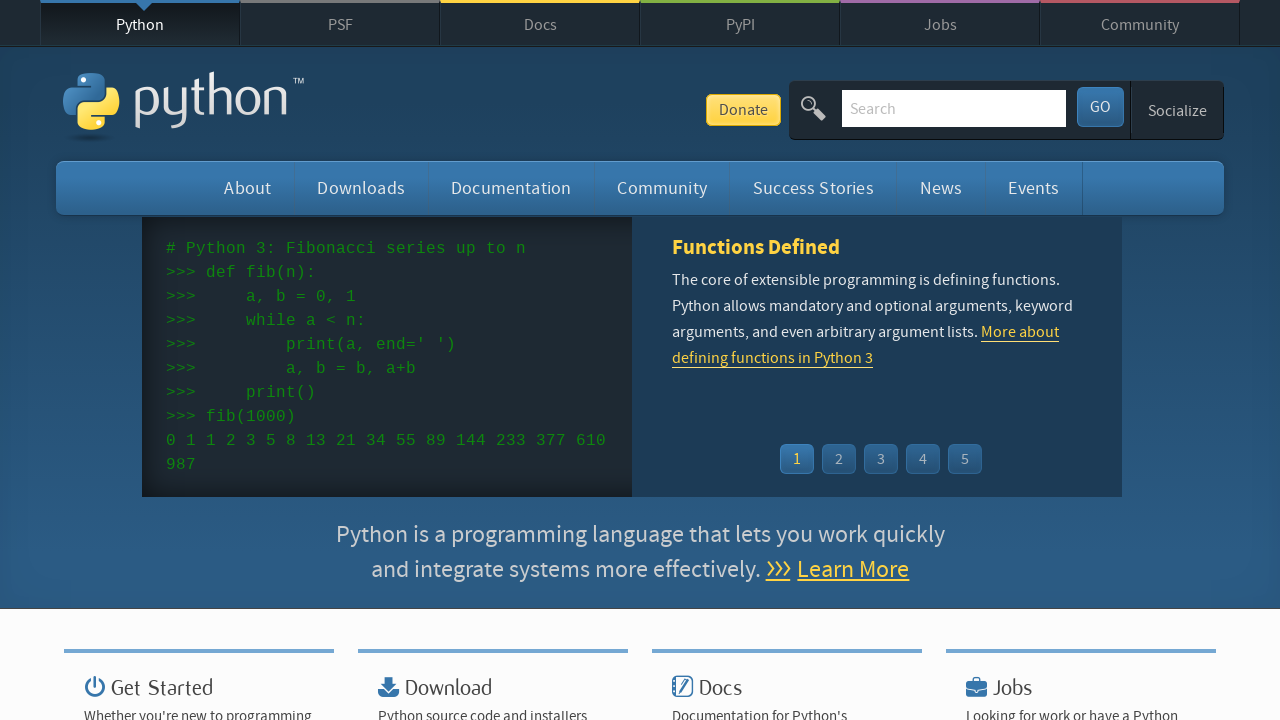

Located search box element
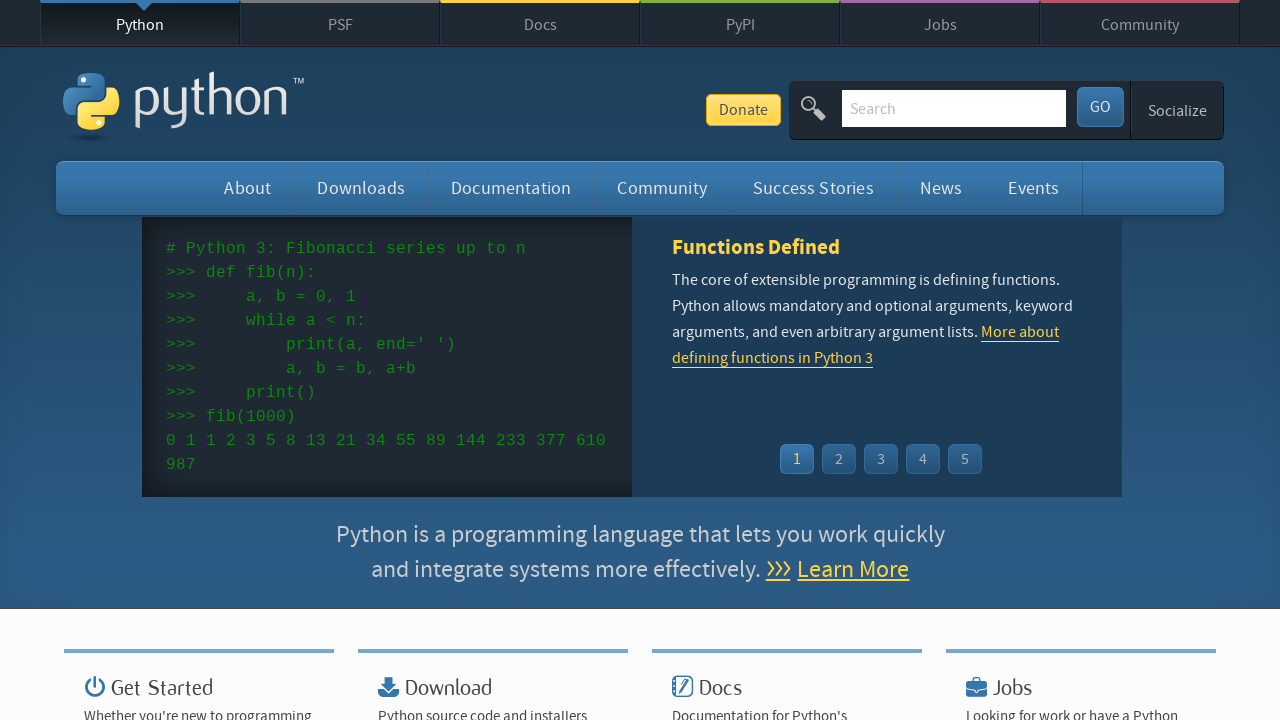

Cleared search box on input[name='q']
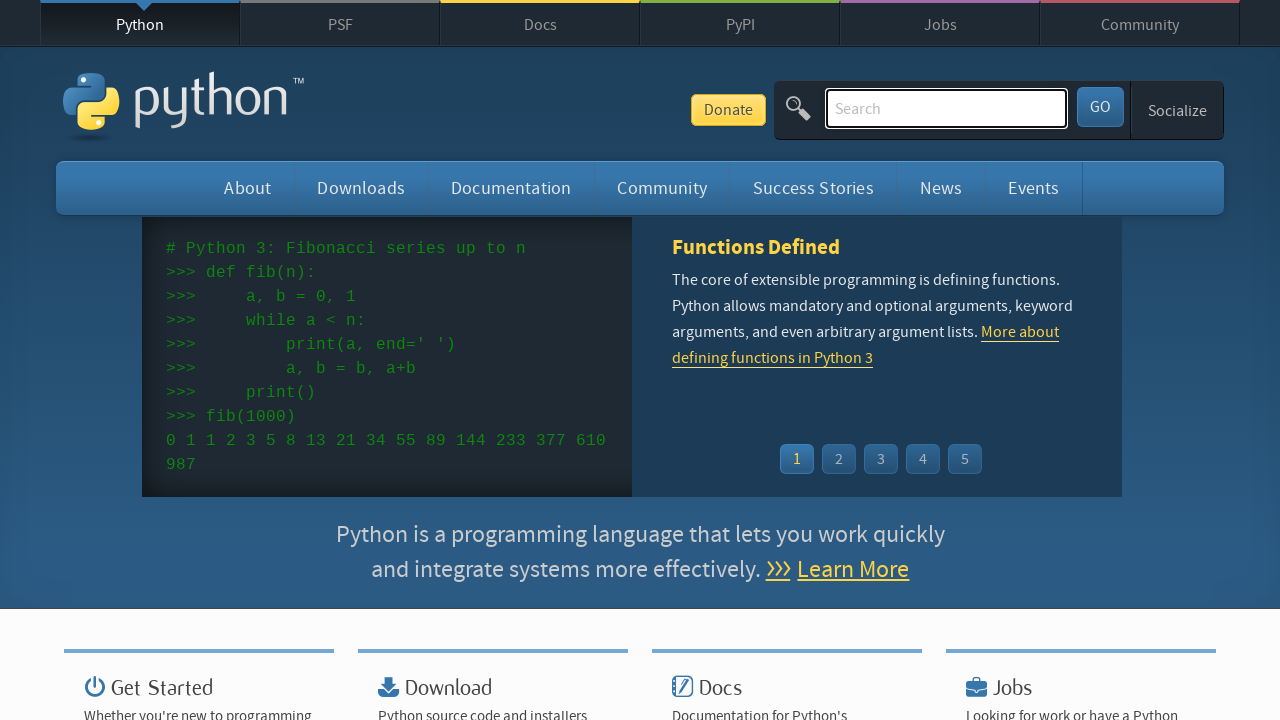

Entered 'pycon' in search box on input[name='q']
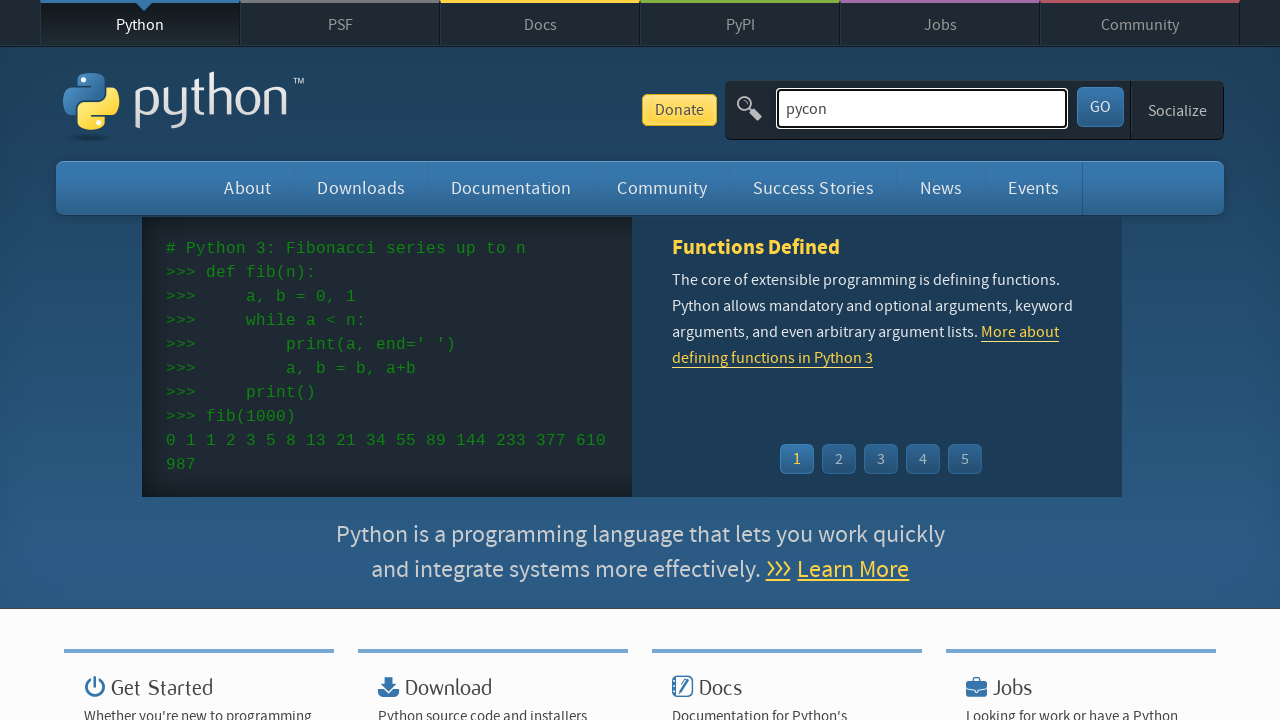

Pressed Enter to submit search form on input[name='q']
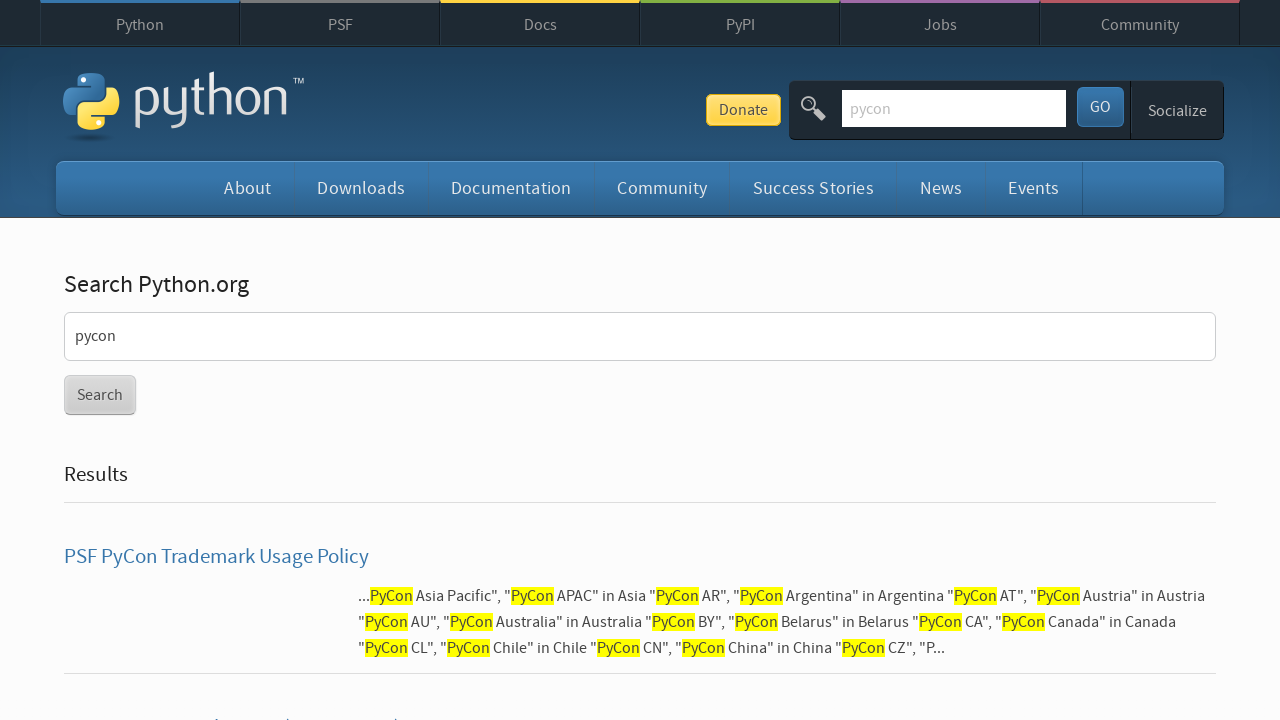

Waited for search results to load (networkidle)
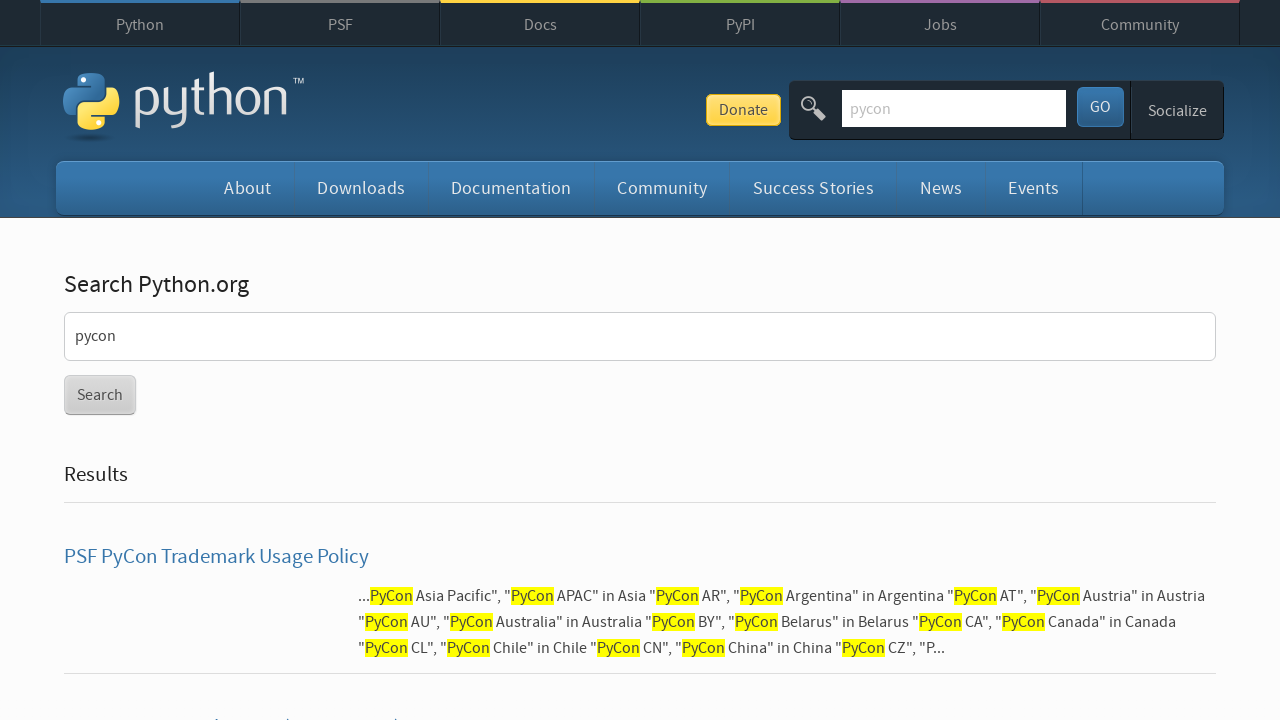

Verified search results were found (no 'No results found' message)
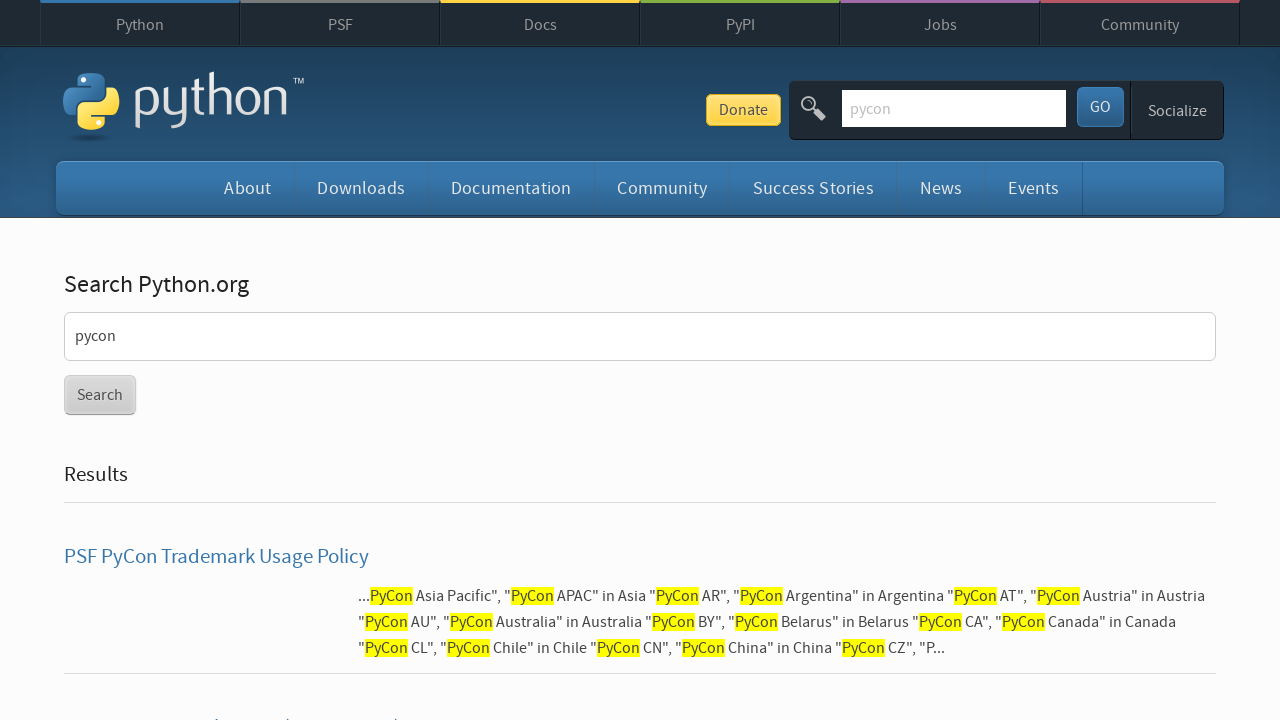

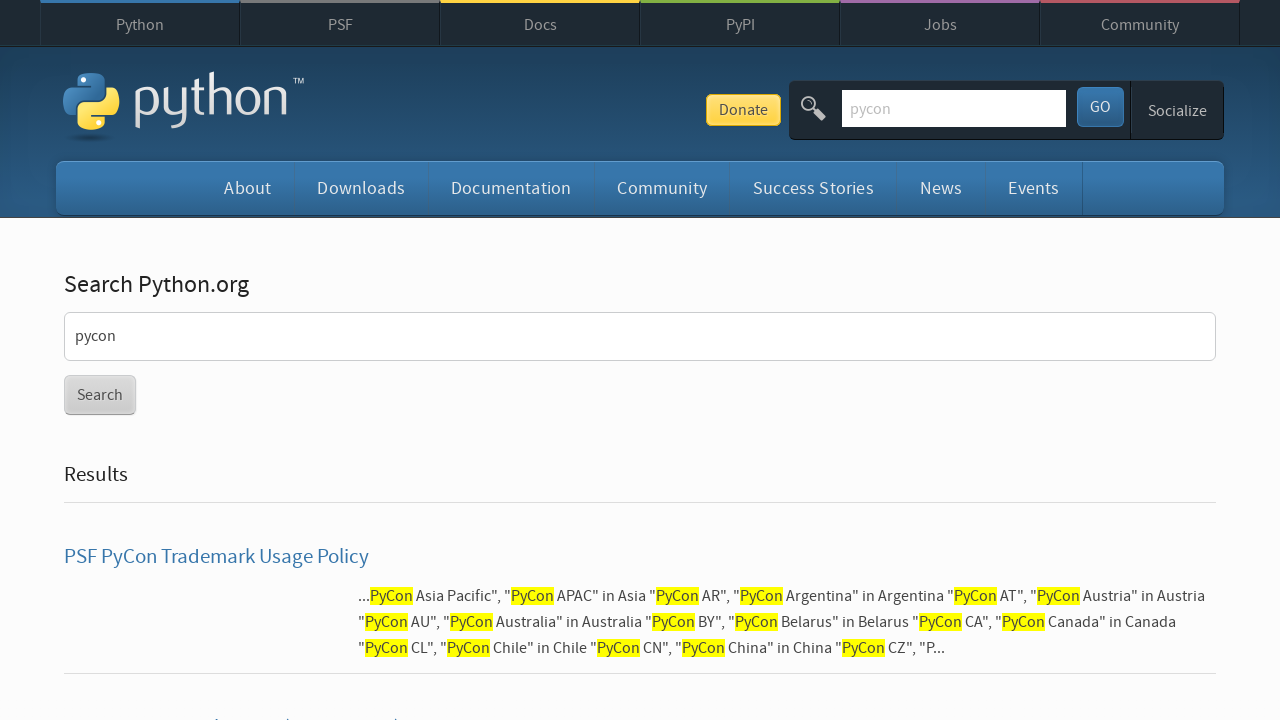